Tests the German Bundestag voting list page by applying date filters and navigating through paginated results using the next button.

Starting URL: https://www.bundestag.de/parlament/plenum/abstimmung/liste

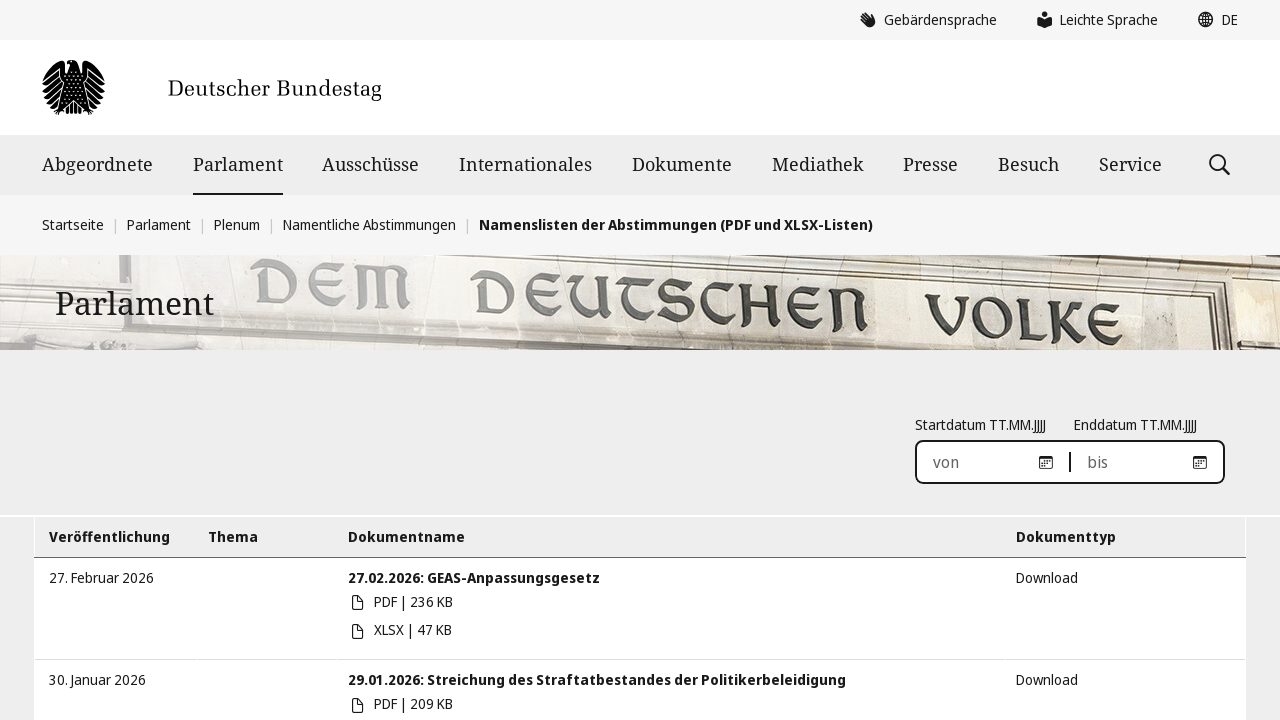

Waited for voting table to become visible
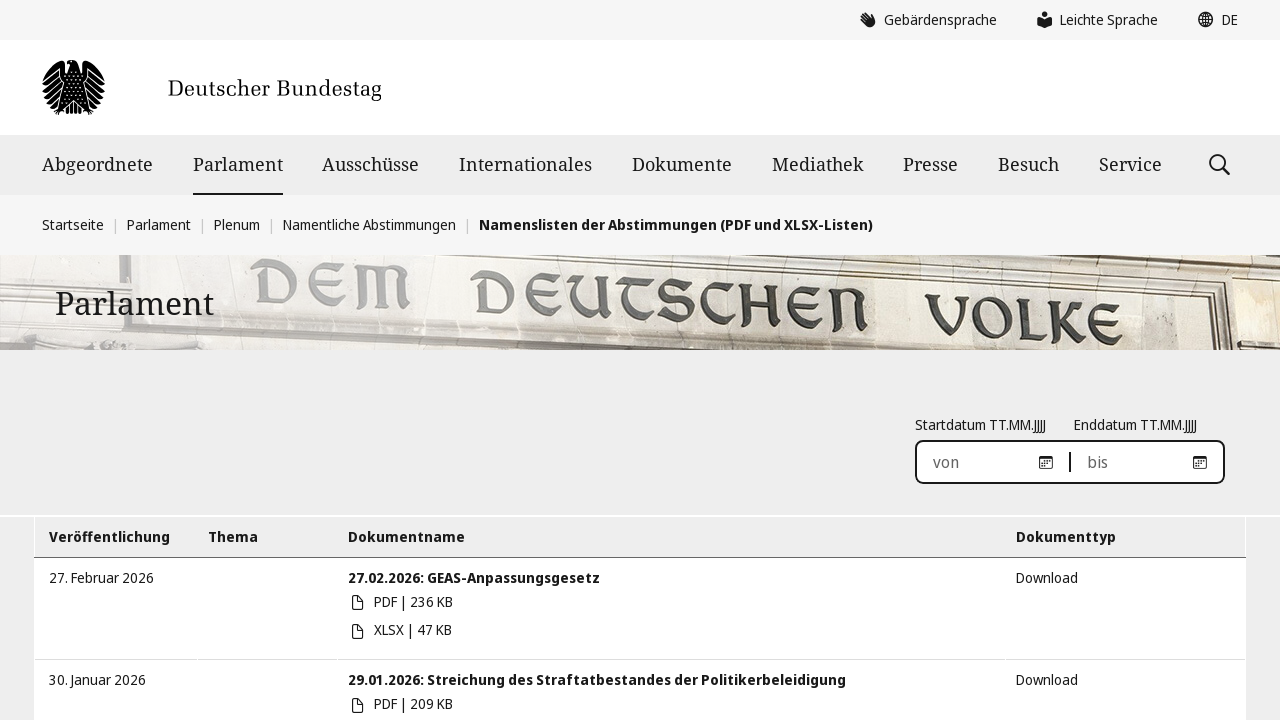

Filled 'from' date filter with 01.01.2019 on input[id^='from_']
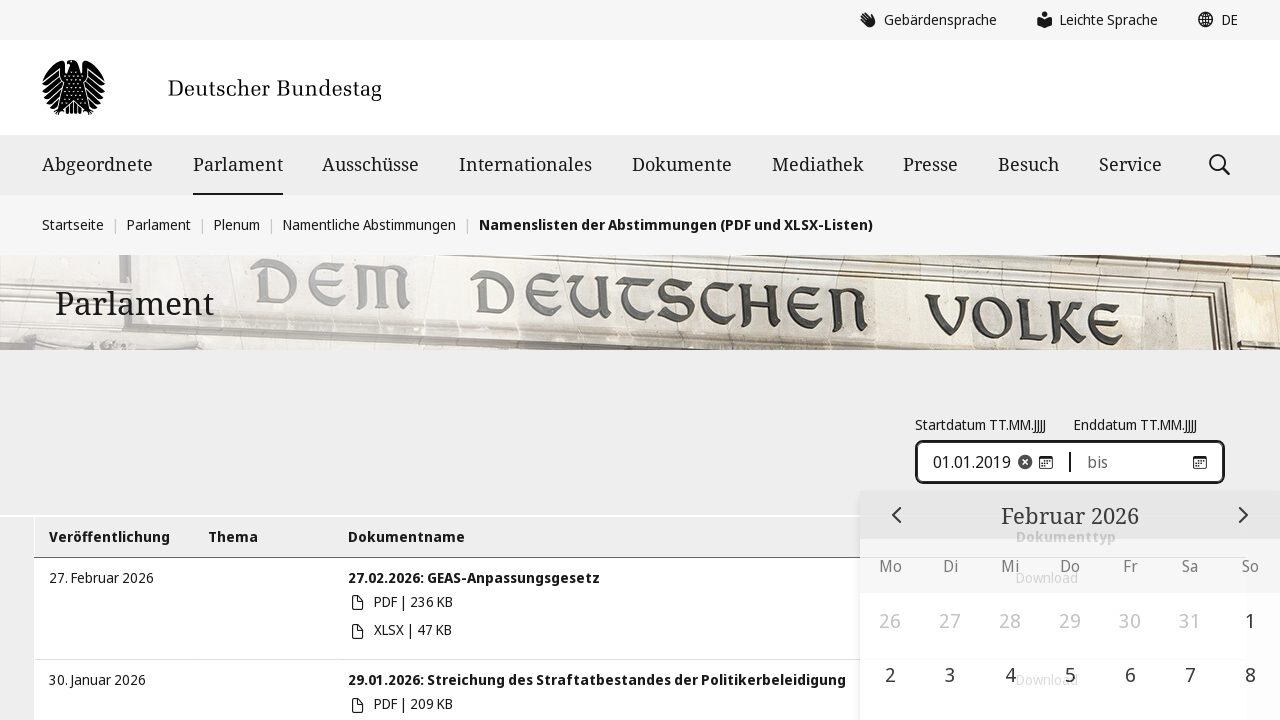

Filled 'to' date filter with 20.04.2021 on input[id^='to_']
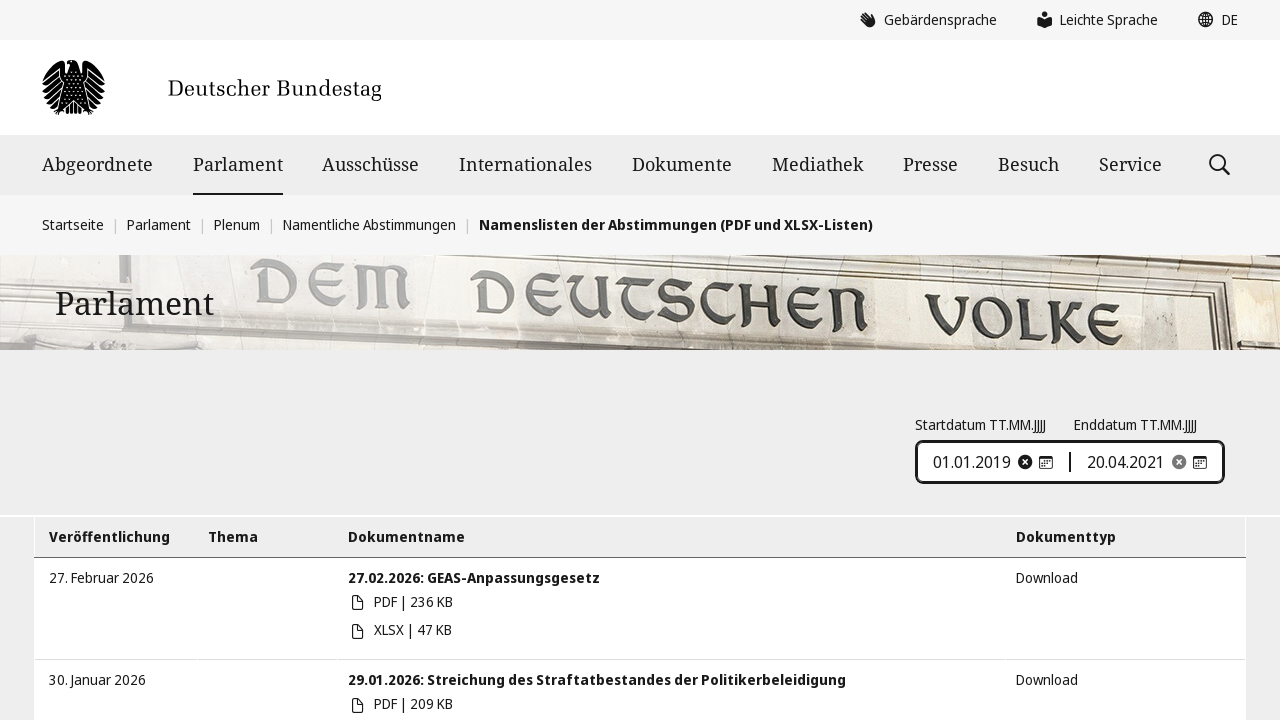

Clicked filter area to apply date range filters at (640, 450) on div.bt-filterzeile-scroller
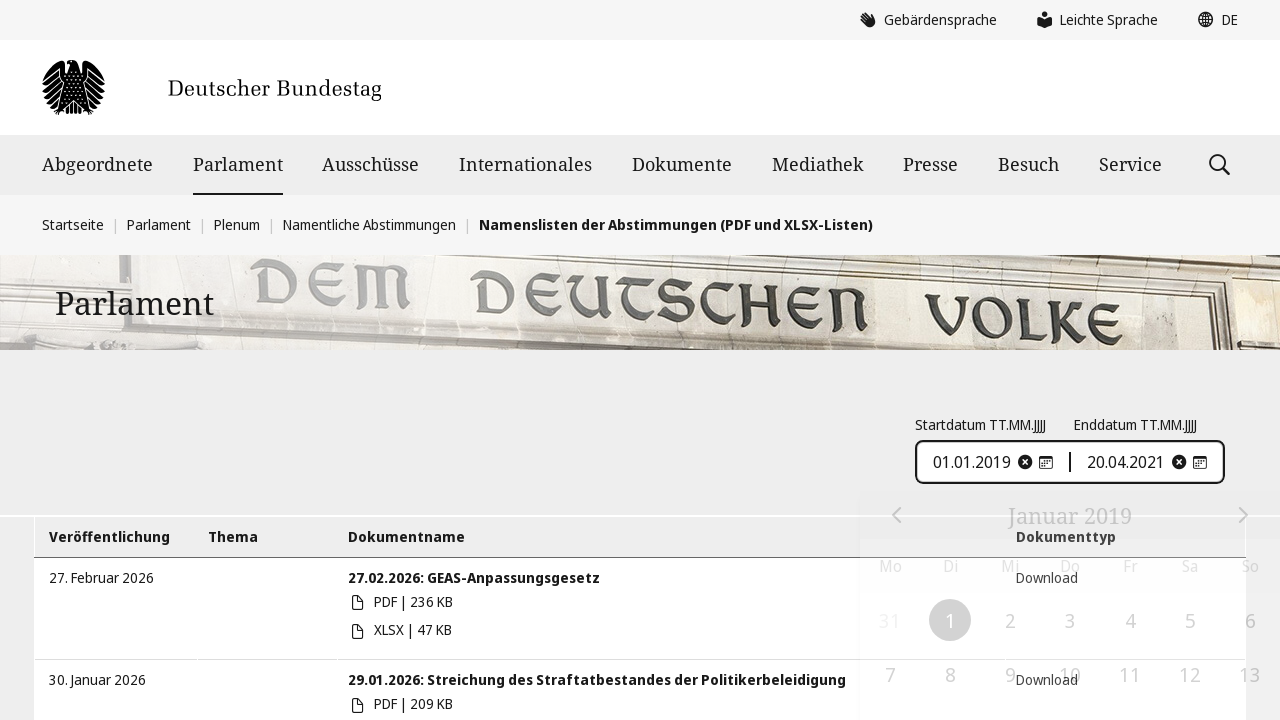

Waited 3 seconds for filtered content to load
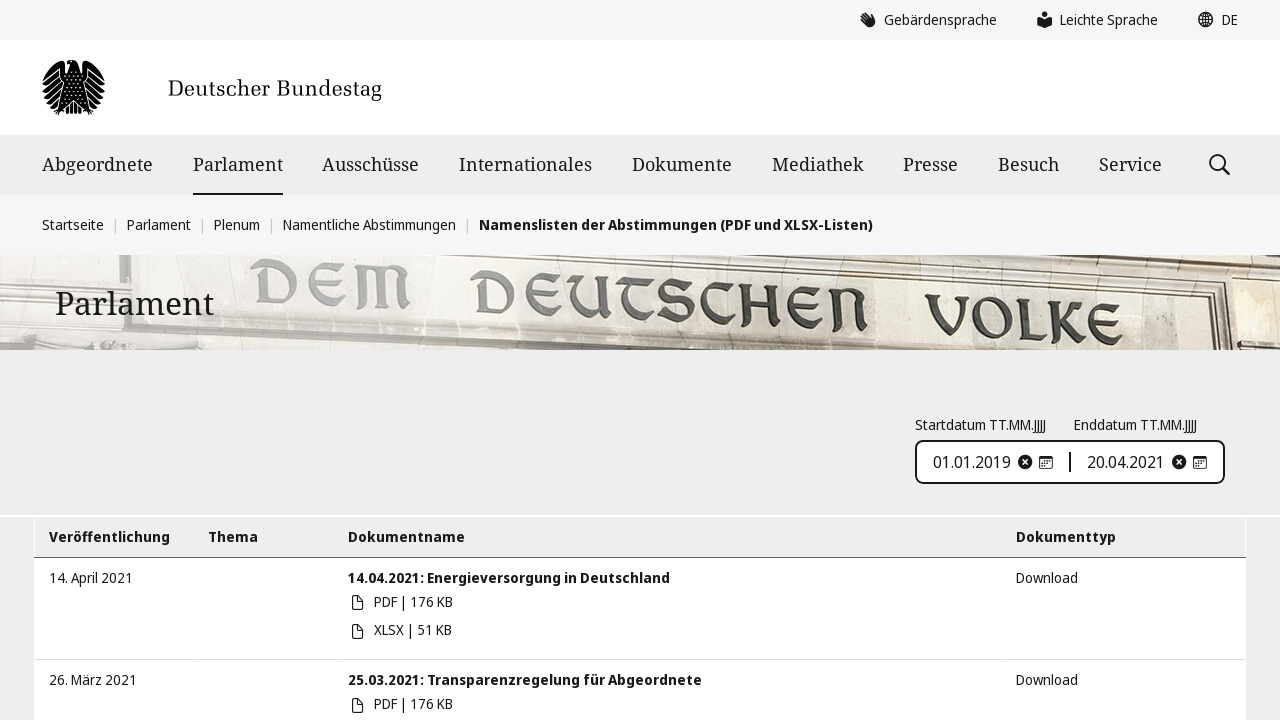

Waited for document descriptions to appear
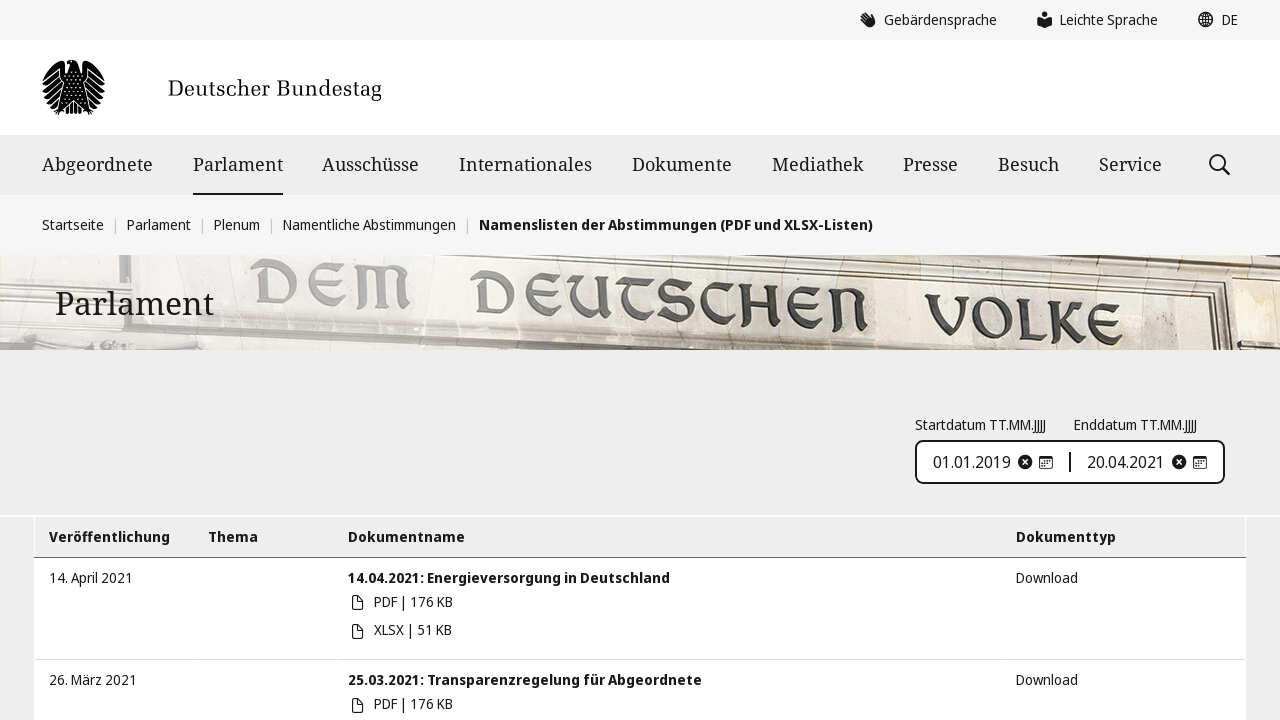

Scrolled to footer service area to avoid overlay
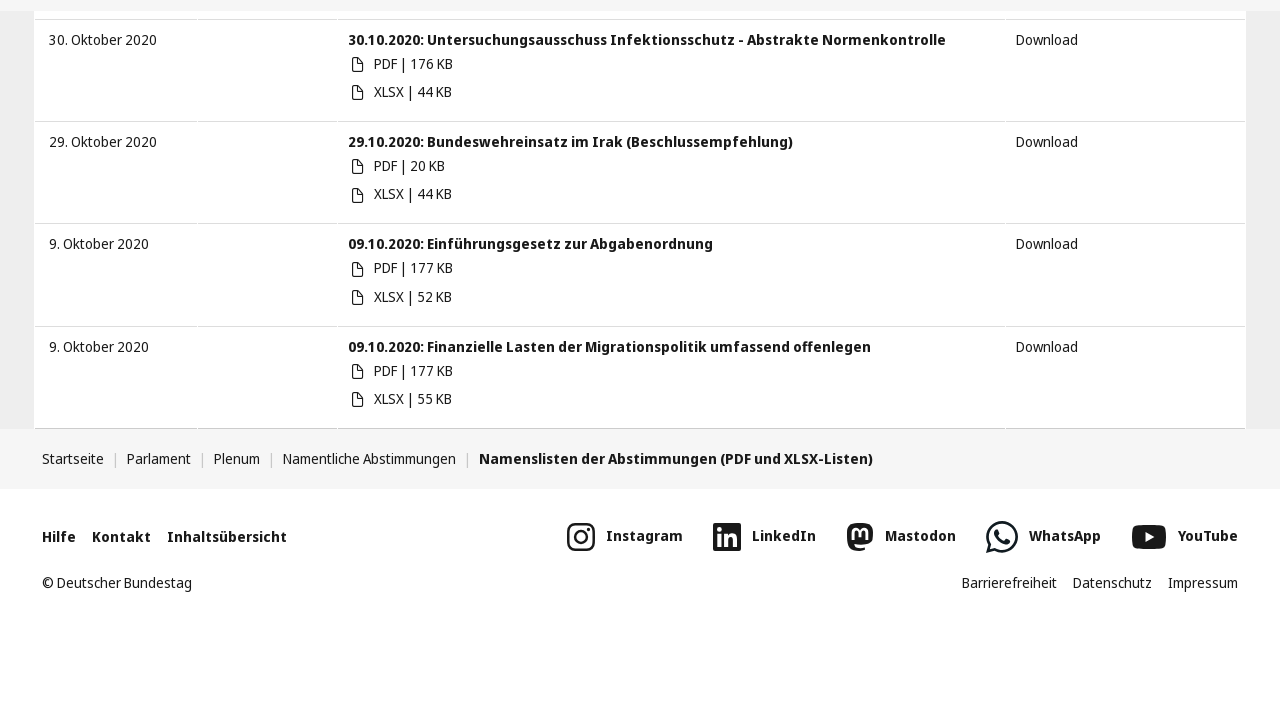

Clicked next button to navigate to page 2 at (1217, 391) on button.slick-next:not(.slick-disabled)
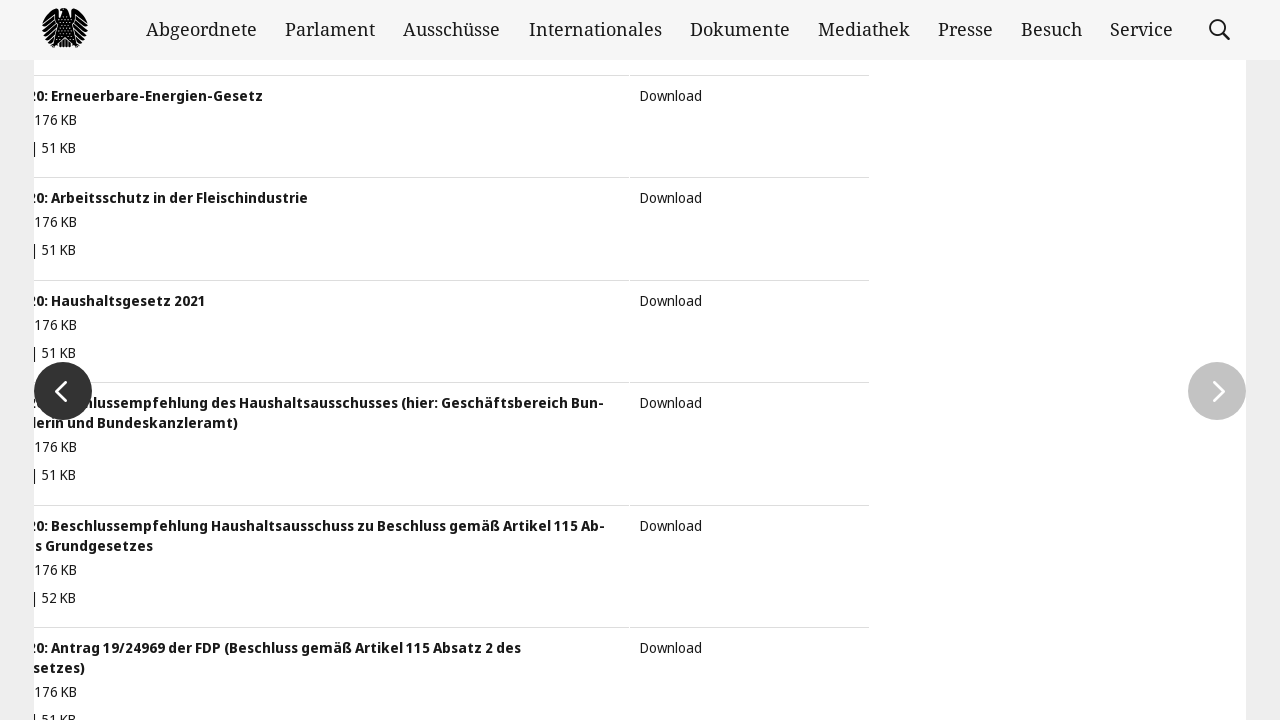

Waited 2 seconds for next page content to load
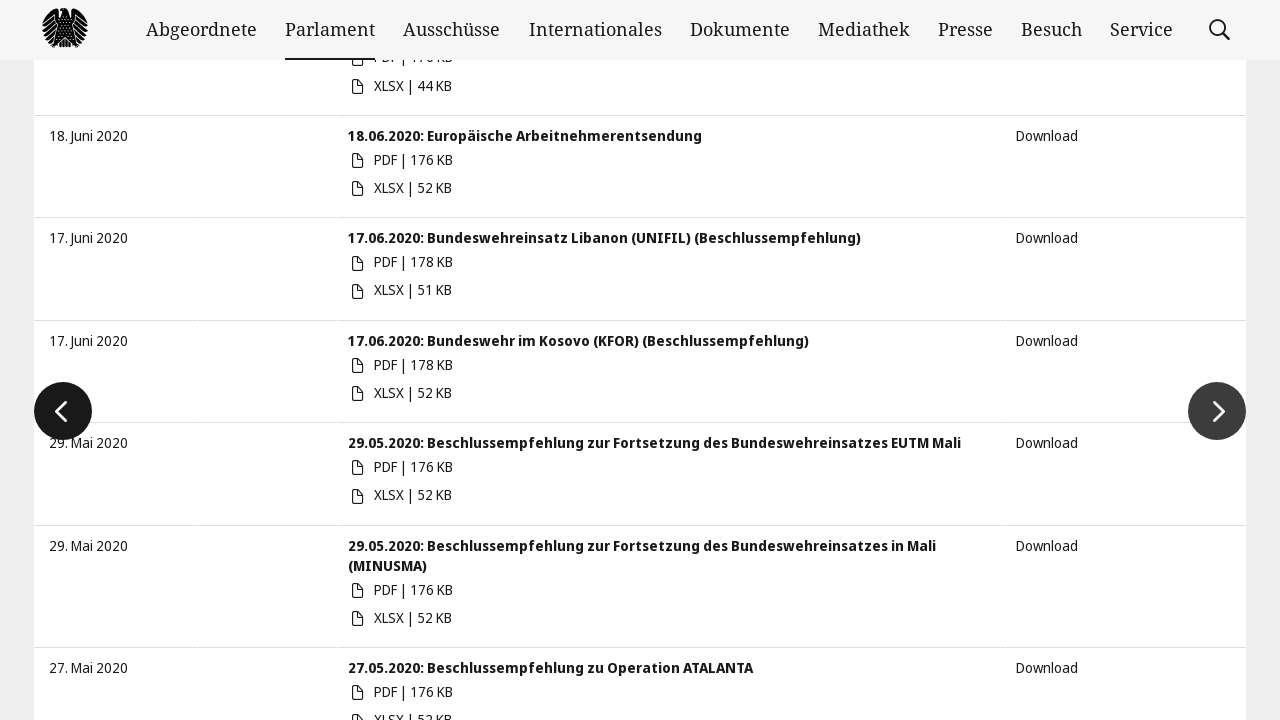

Scrolled to footer service area to avoid overlay
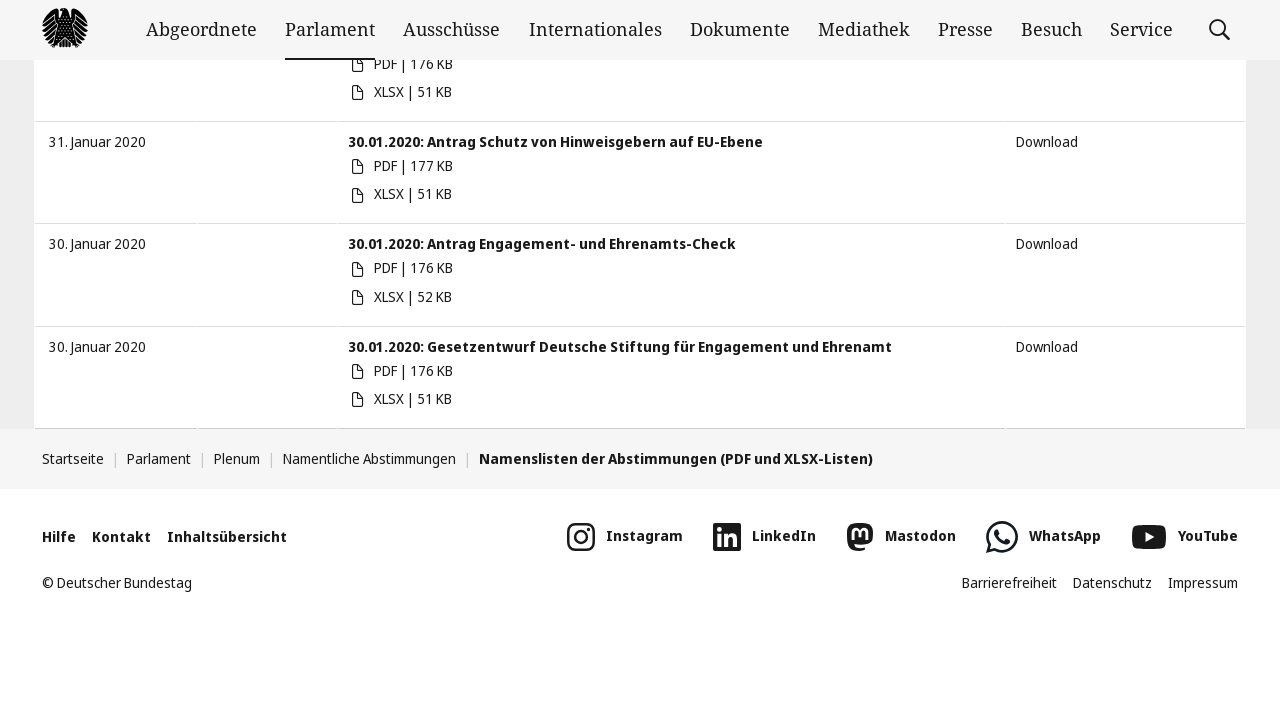

Clicked next button to navigate to page 3 at (1217, 391) on button.slick-next:not(.slick-disabled)
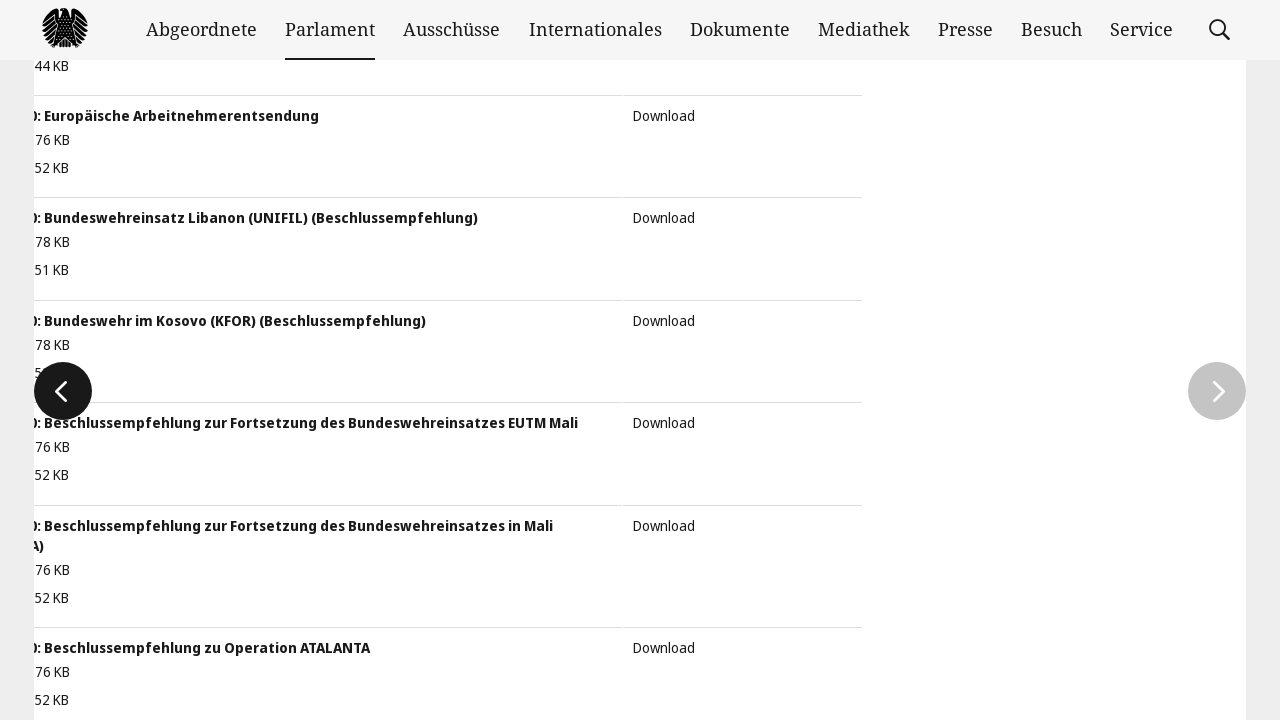

Waited 2 seconds for next page content to load
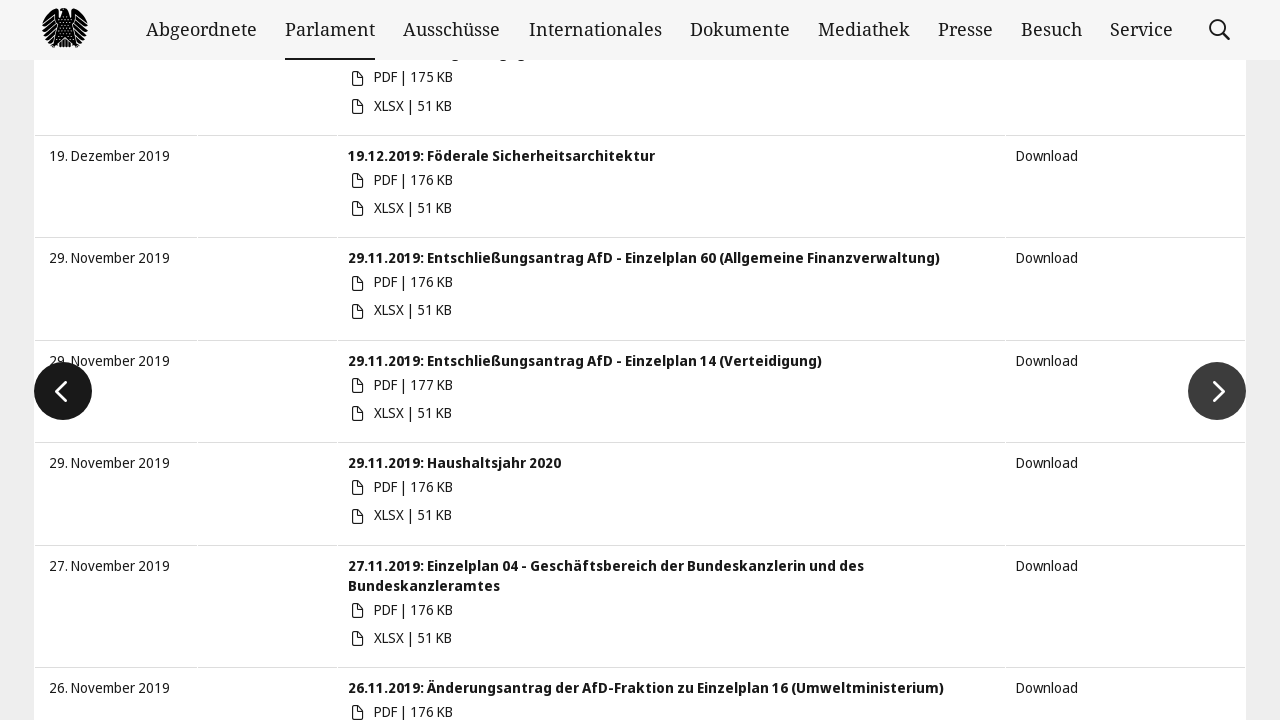

Scrolled to footer service area to avoid overlay
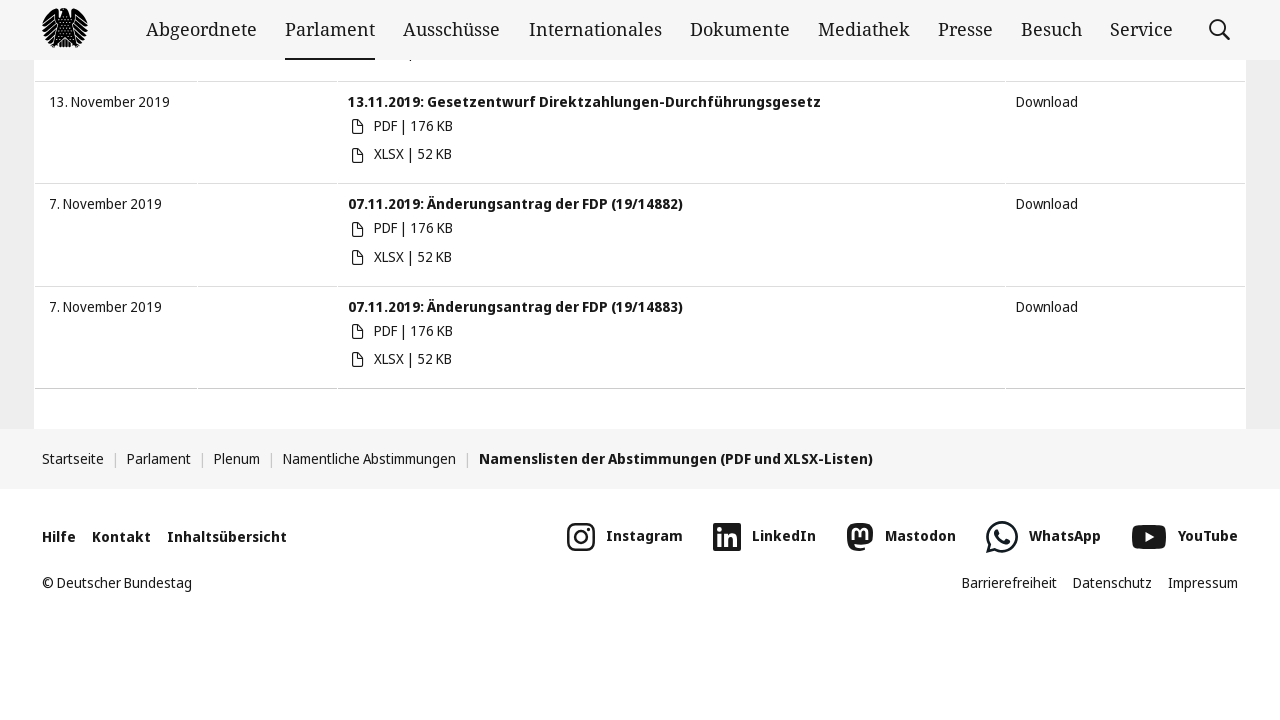

Clicked next button to navigate to page 4 at (1217, 391) on button.slick-next:not(.slick-disabled)
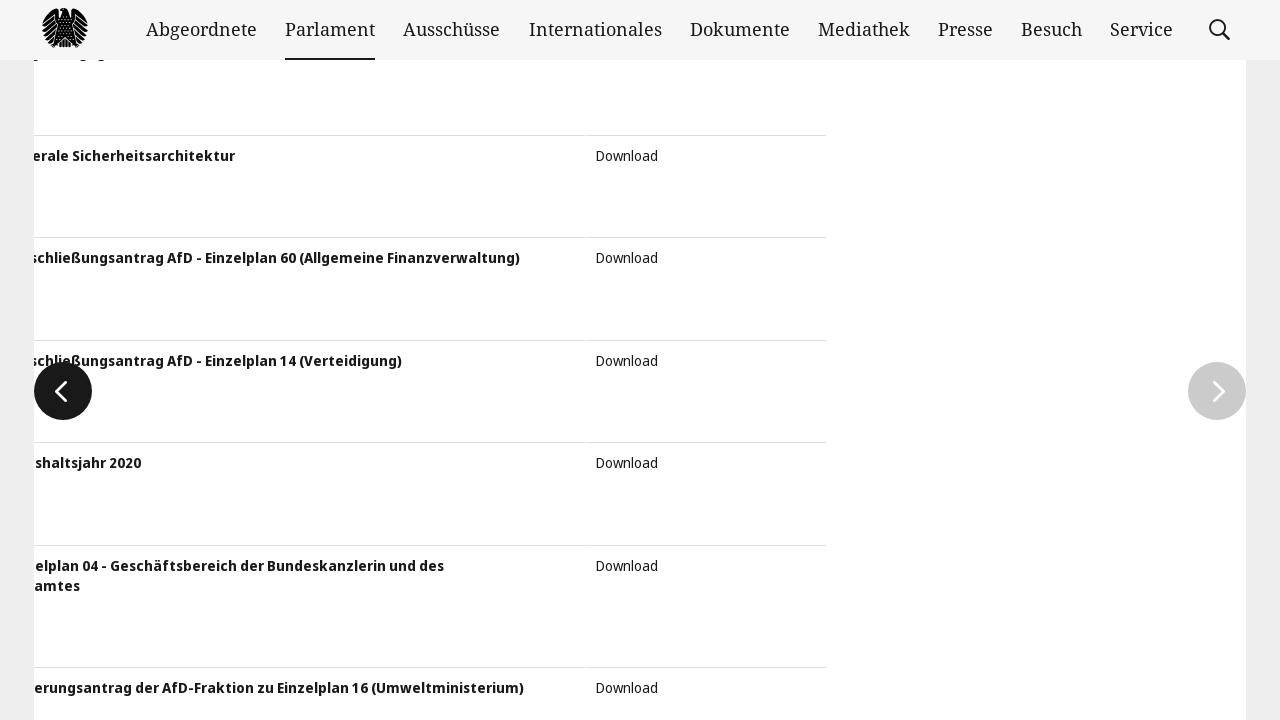

Waited 2 seconds for next page content to load
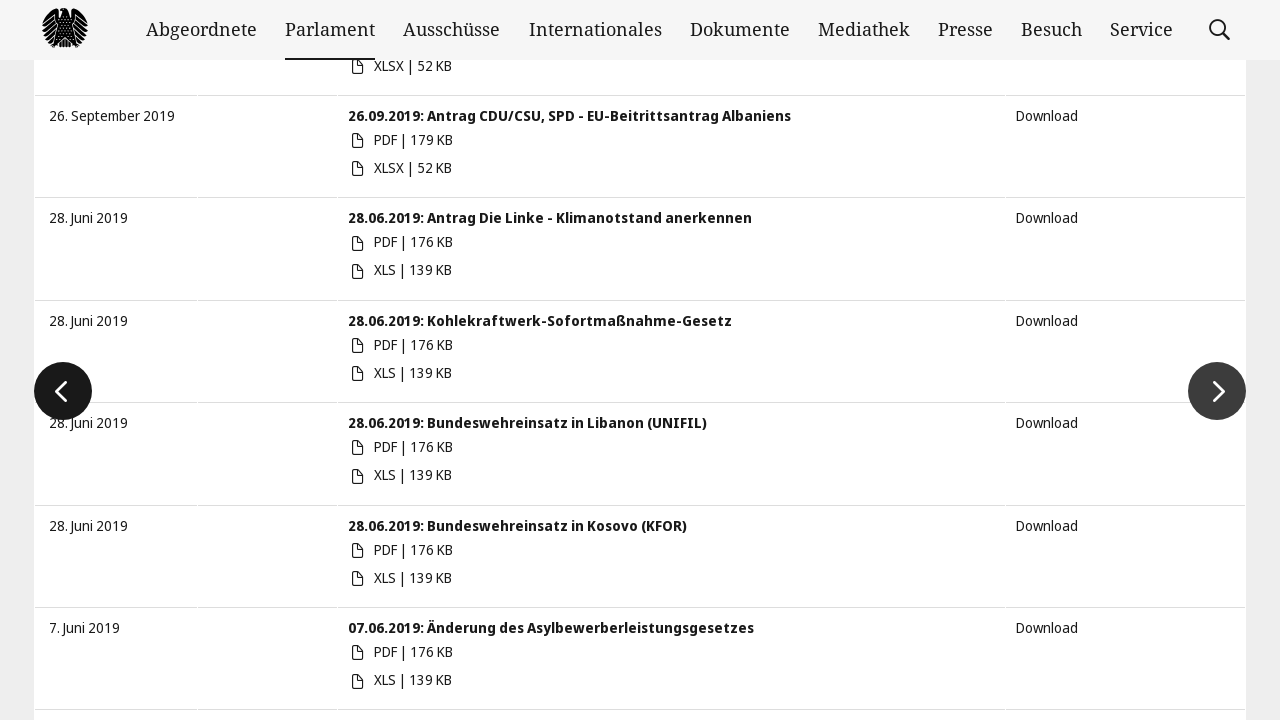

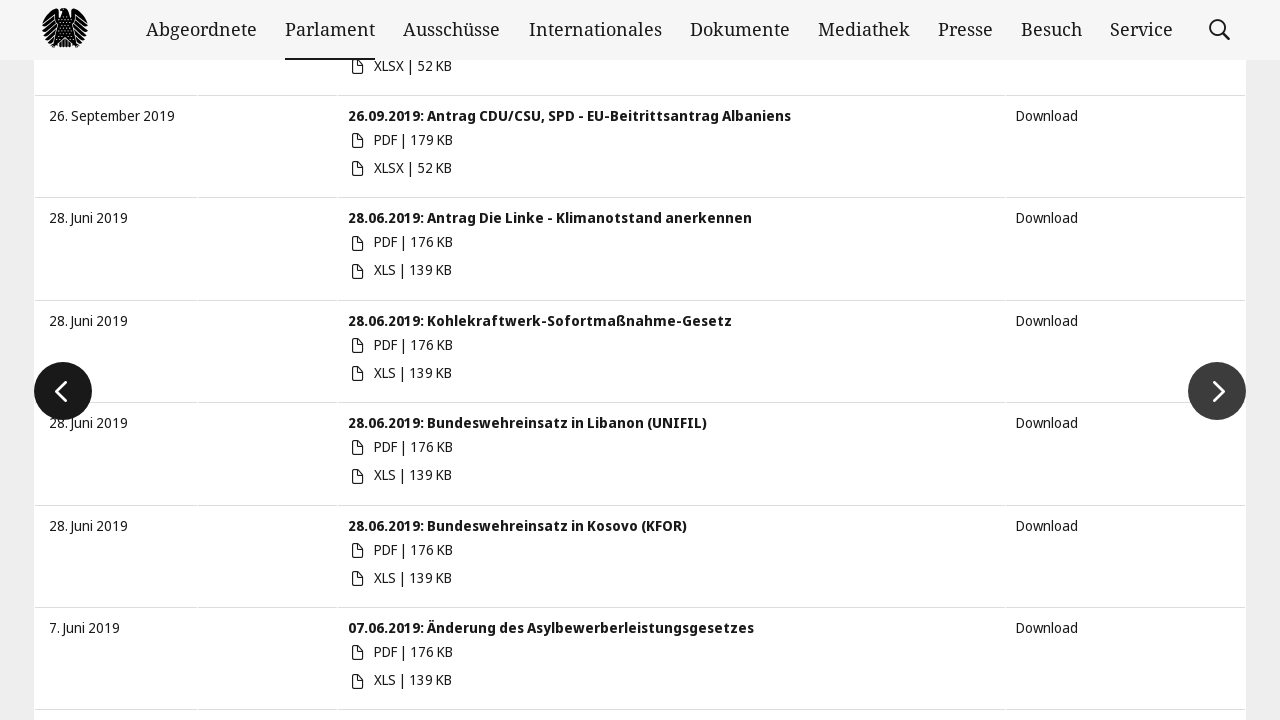